Tests that the clear completed button displays correct text

Starting URL: https://demo.playwright.dev/todomvc

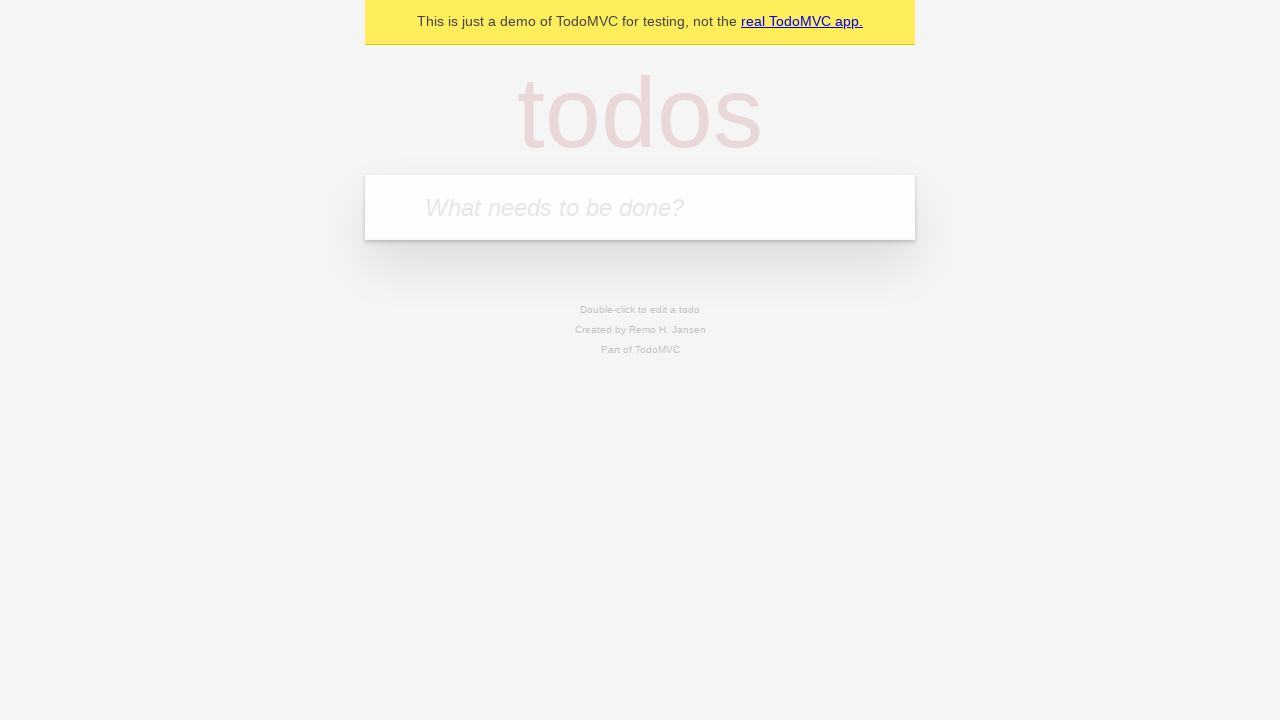

Filled new todo field with 'buy some cheese' on .new-todo
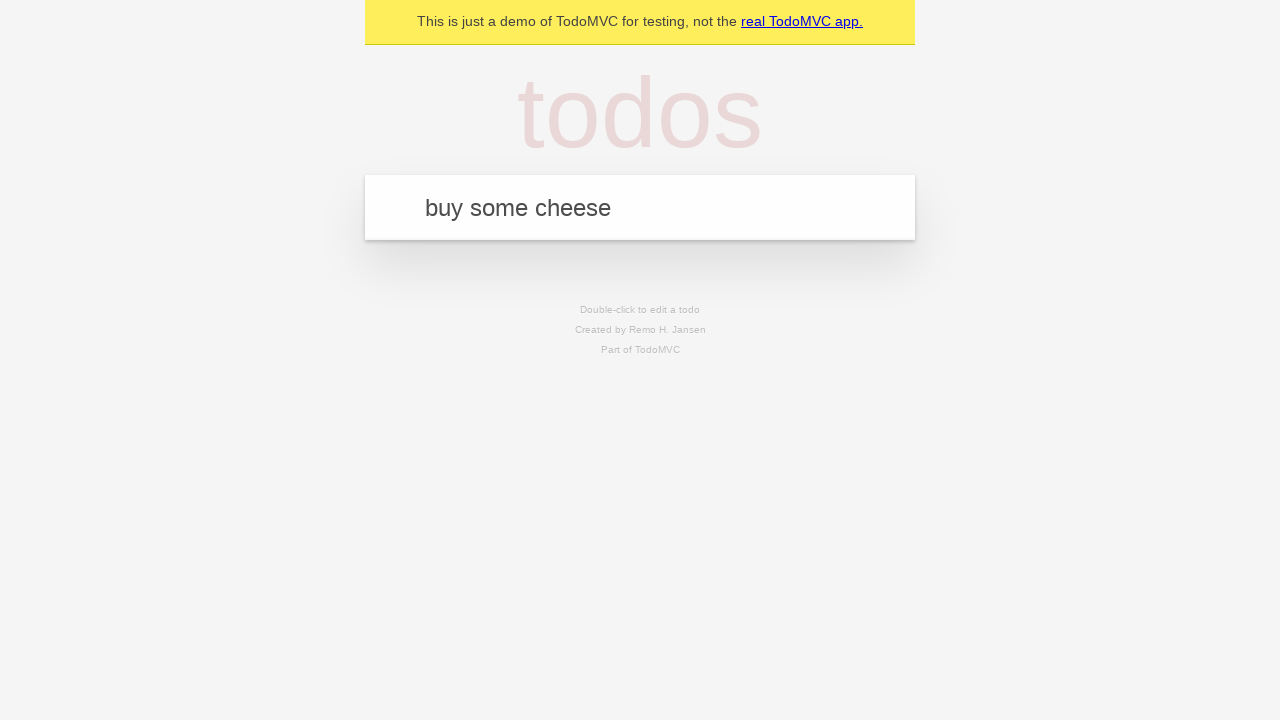

Pressed Enter to add first todo on .new-todo
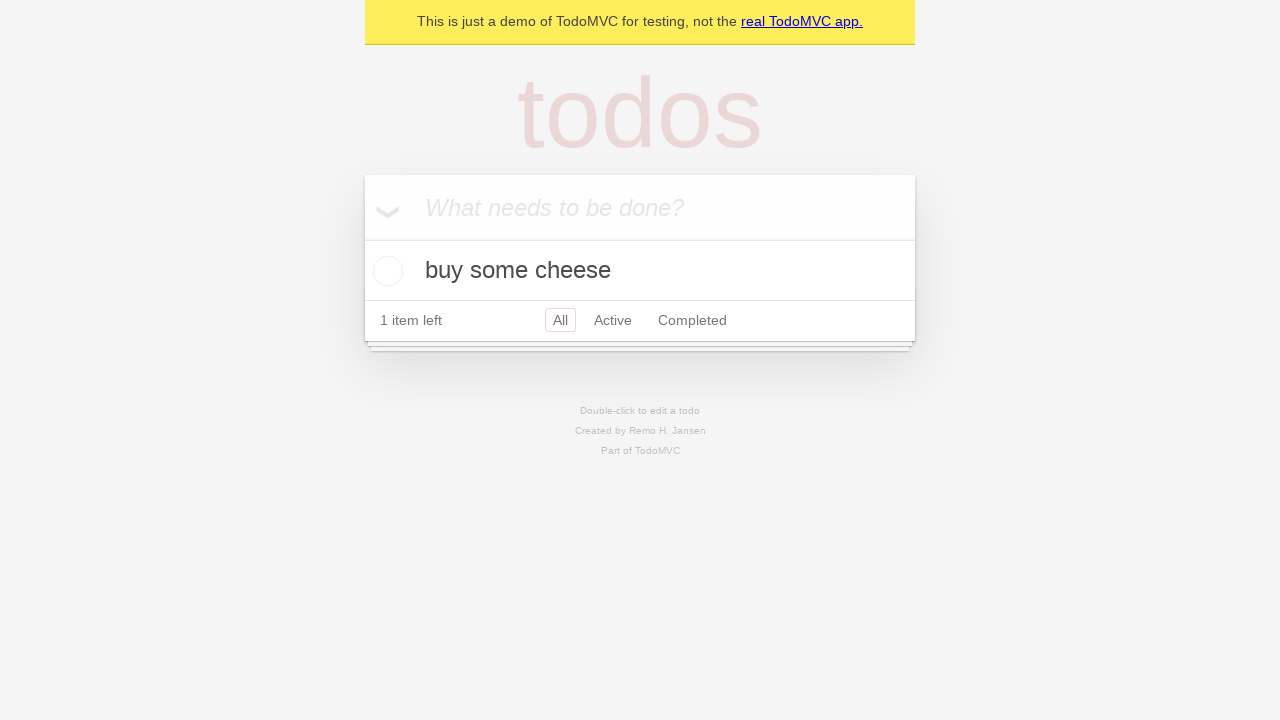

Filled new todo field with 'feed the cat' on .new-todo
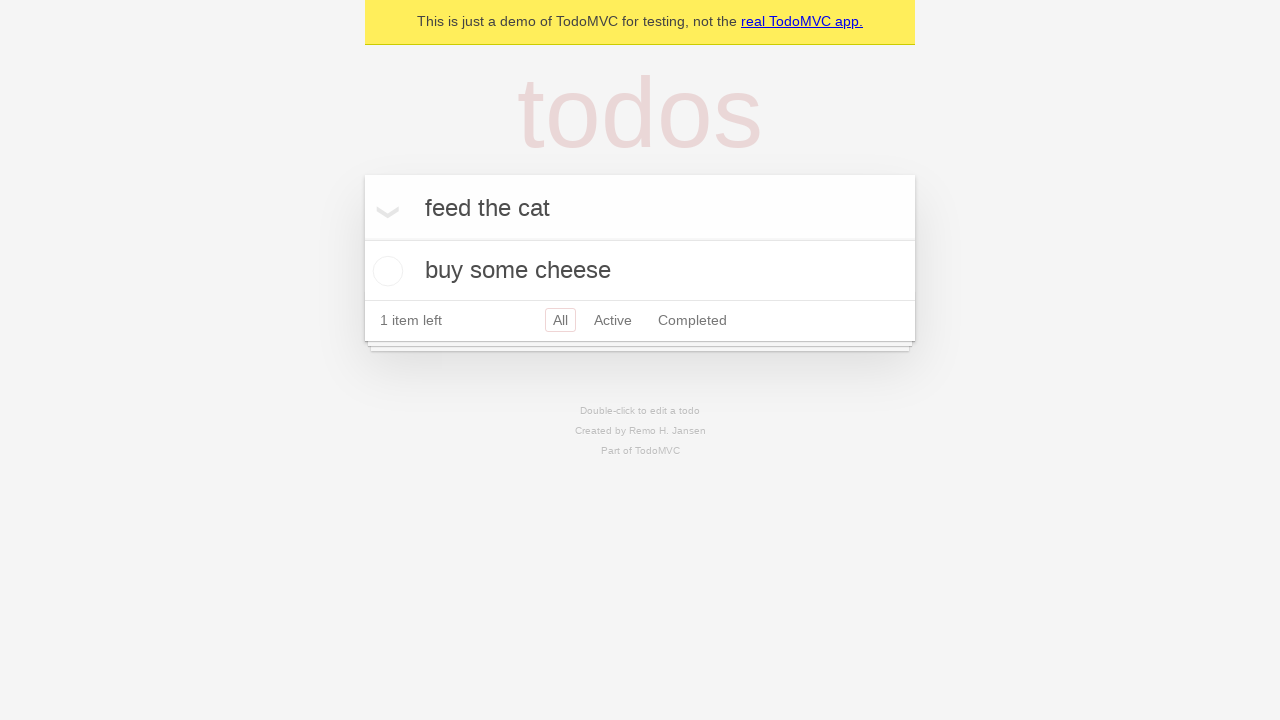

Pressed Enter to add second todo on .new-todo
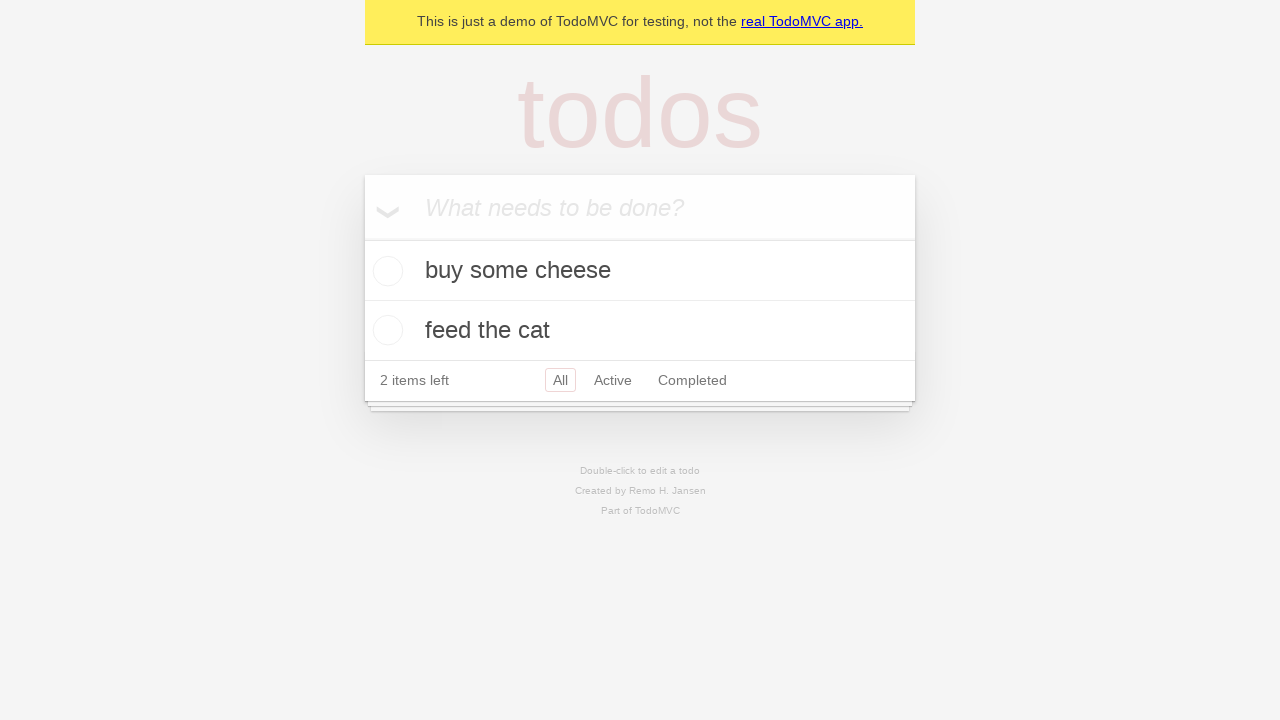

Filled new todo field with 'book a doctors appointment' on .new-todo
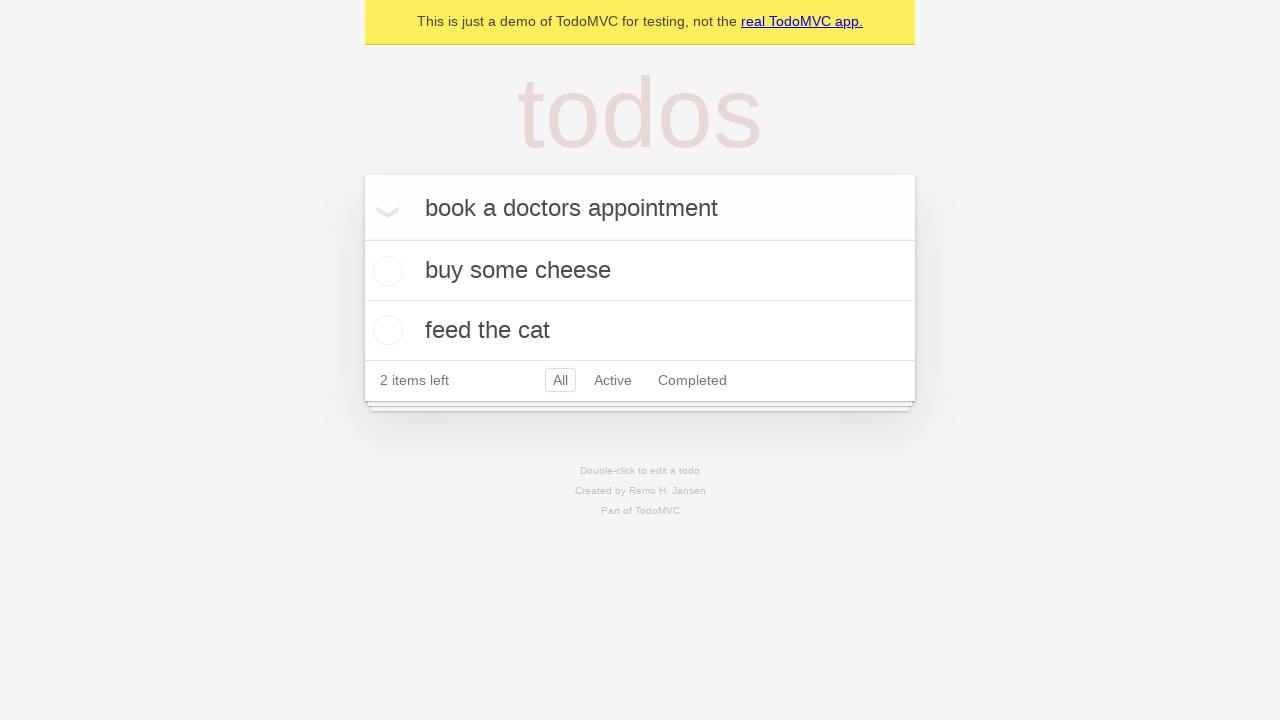

Pressed Enter to add third todo on .new-todo
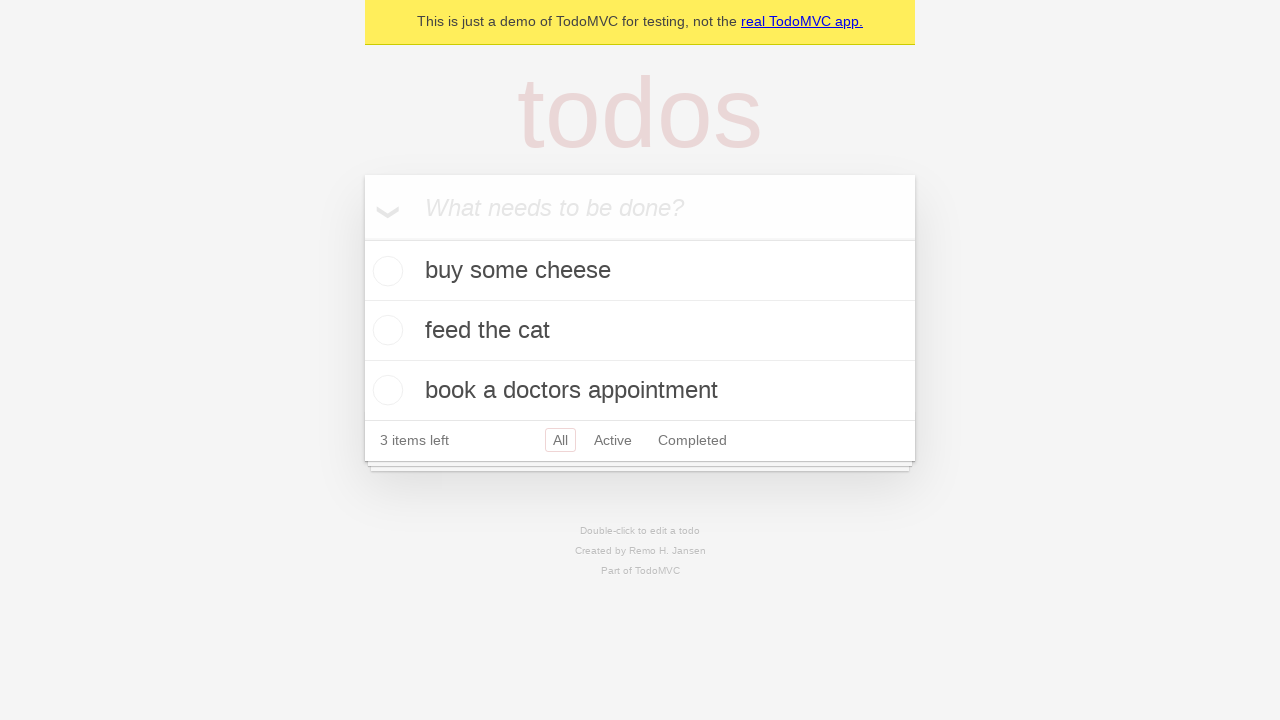

Checked the first todo as completed at (385, 271) on .todo-list li .toggle >> nth=0
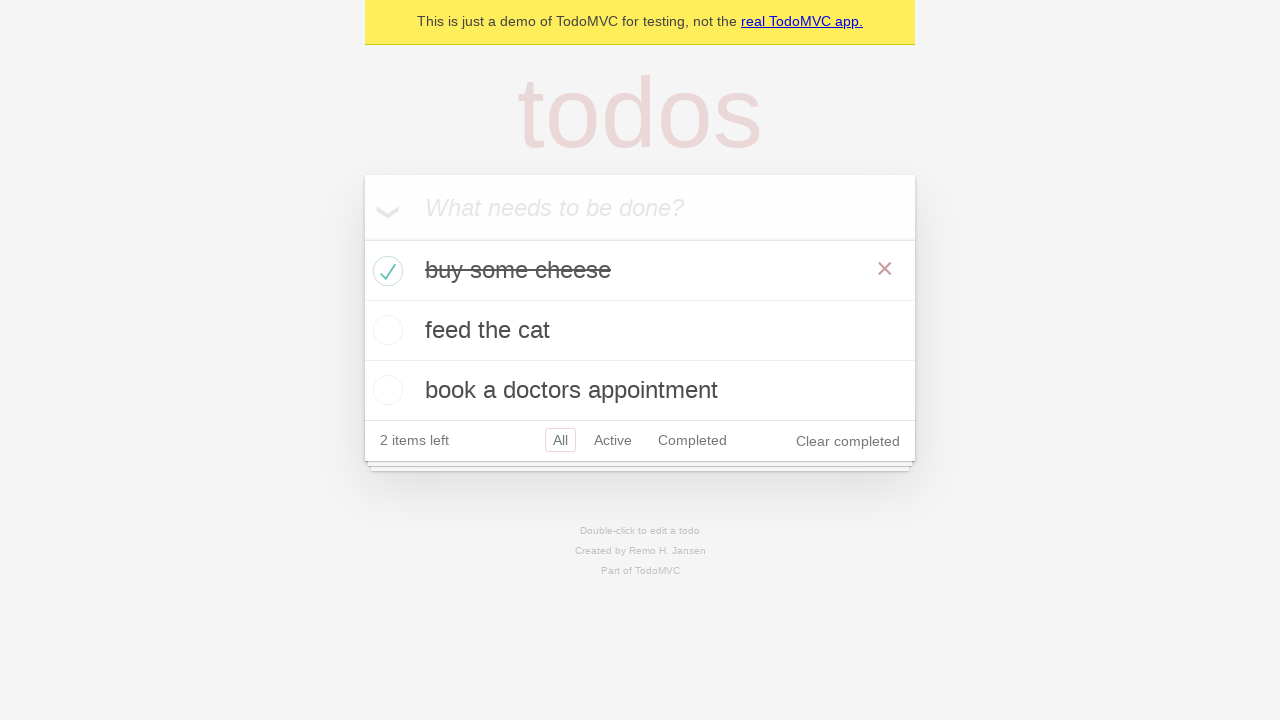

Clear completed button appeared
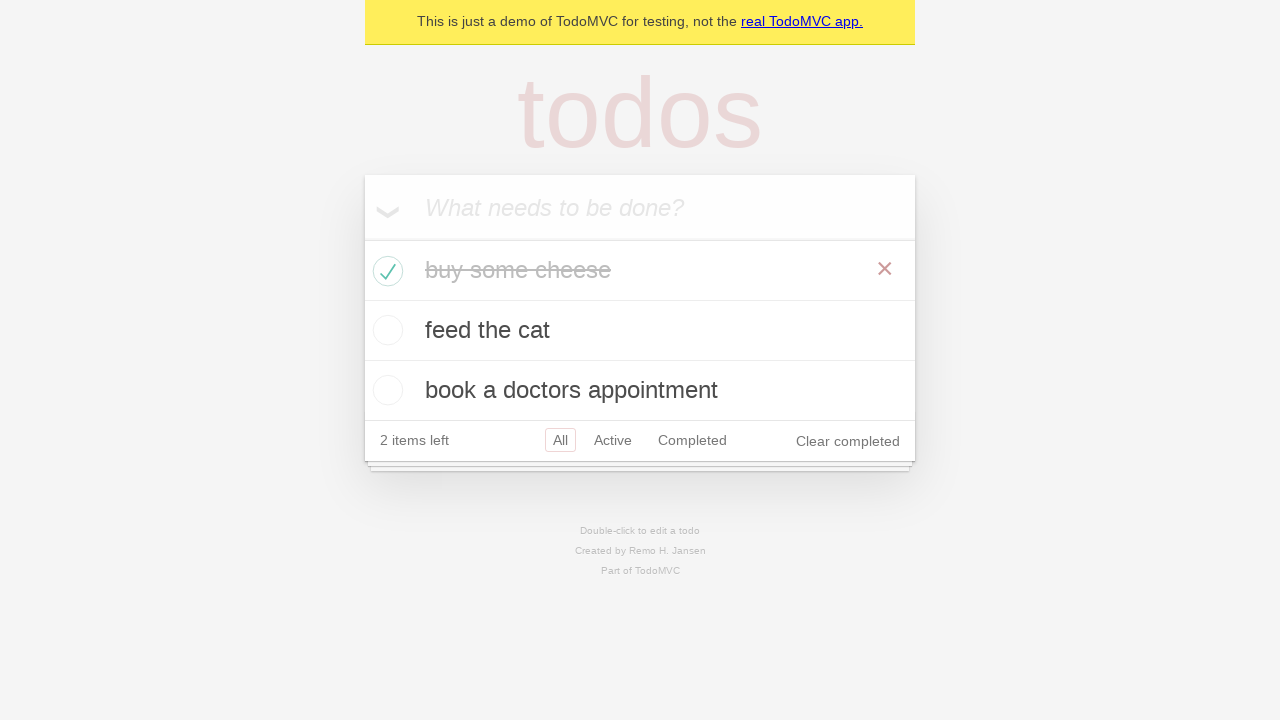

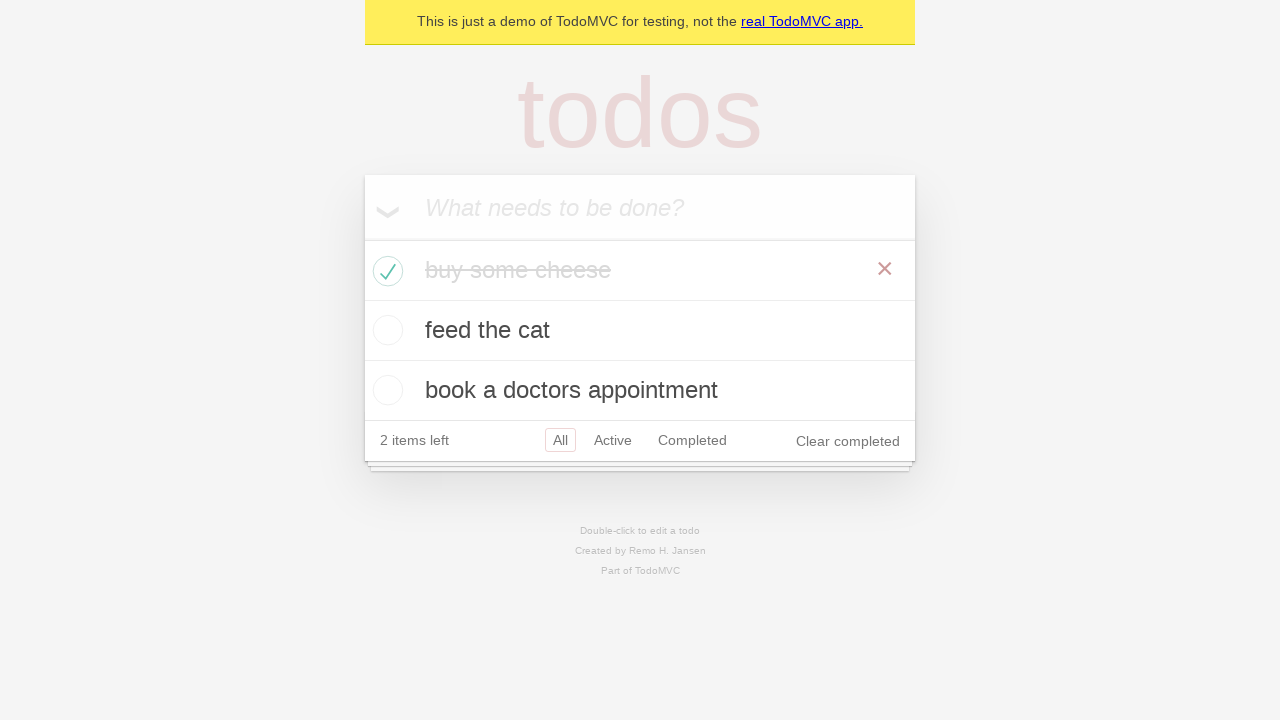